Tests link navigation functionality by opening multiple links from a footer column in new tabs and verifying each page loads

Starting URL: http://qaclickacademy.com/practice.php

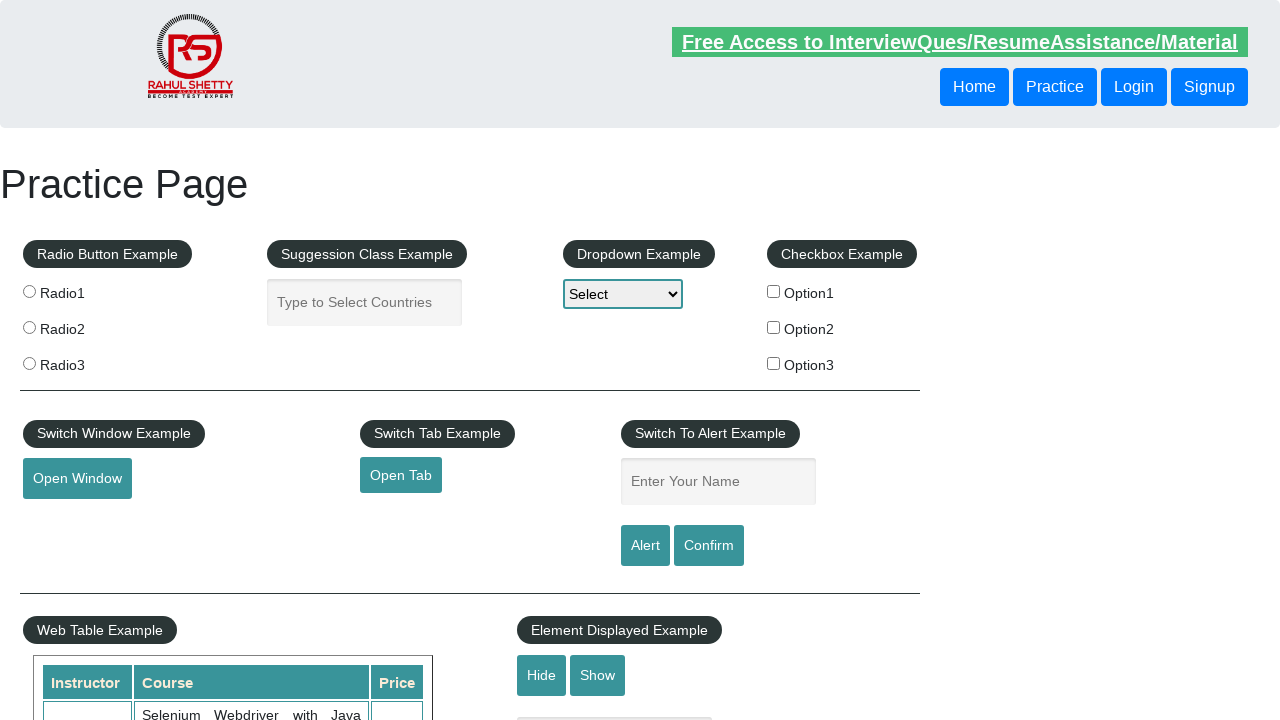

Counted total links on the page
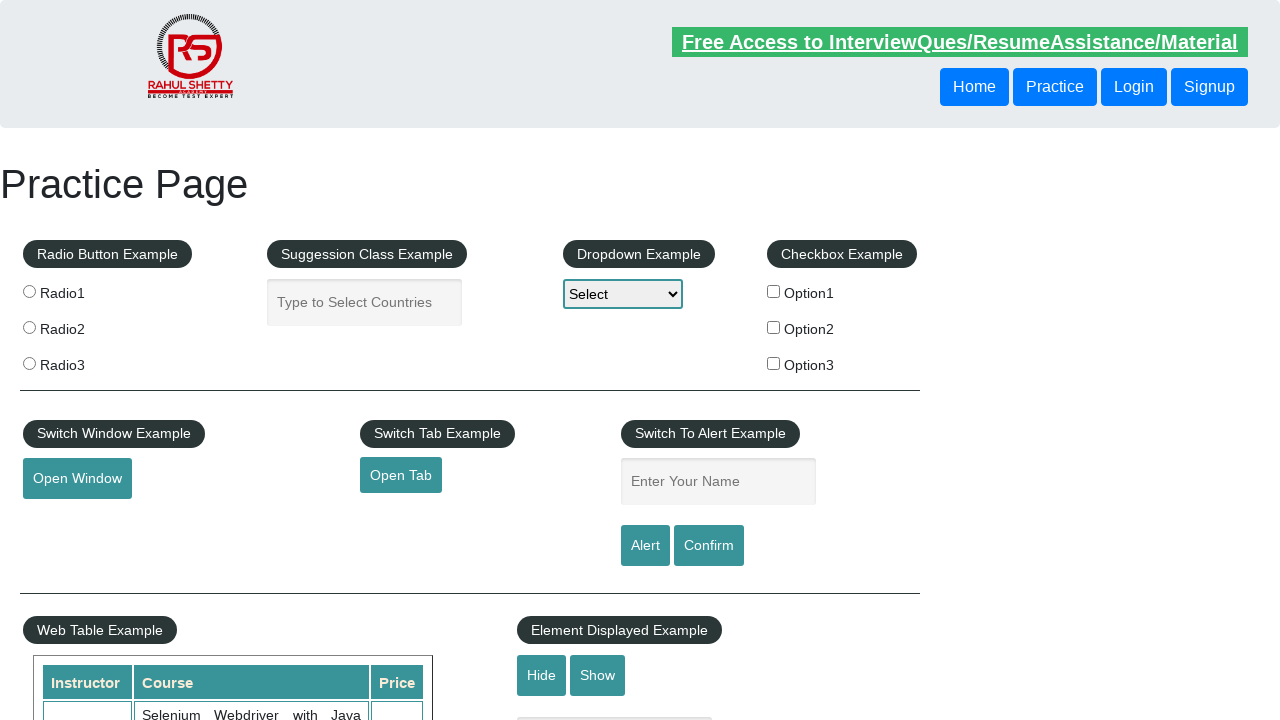

Located footer section with ID 'gf-BIG'
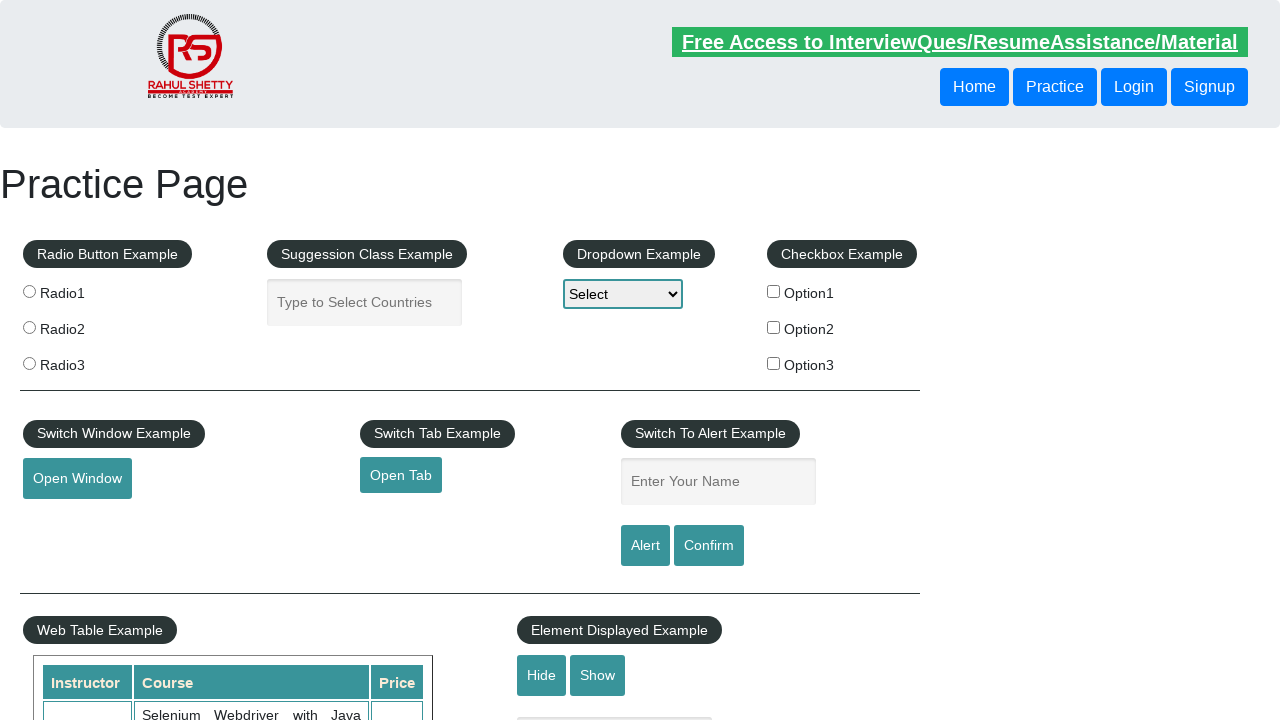

Counted links in footer section
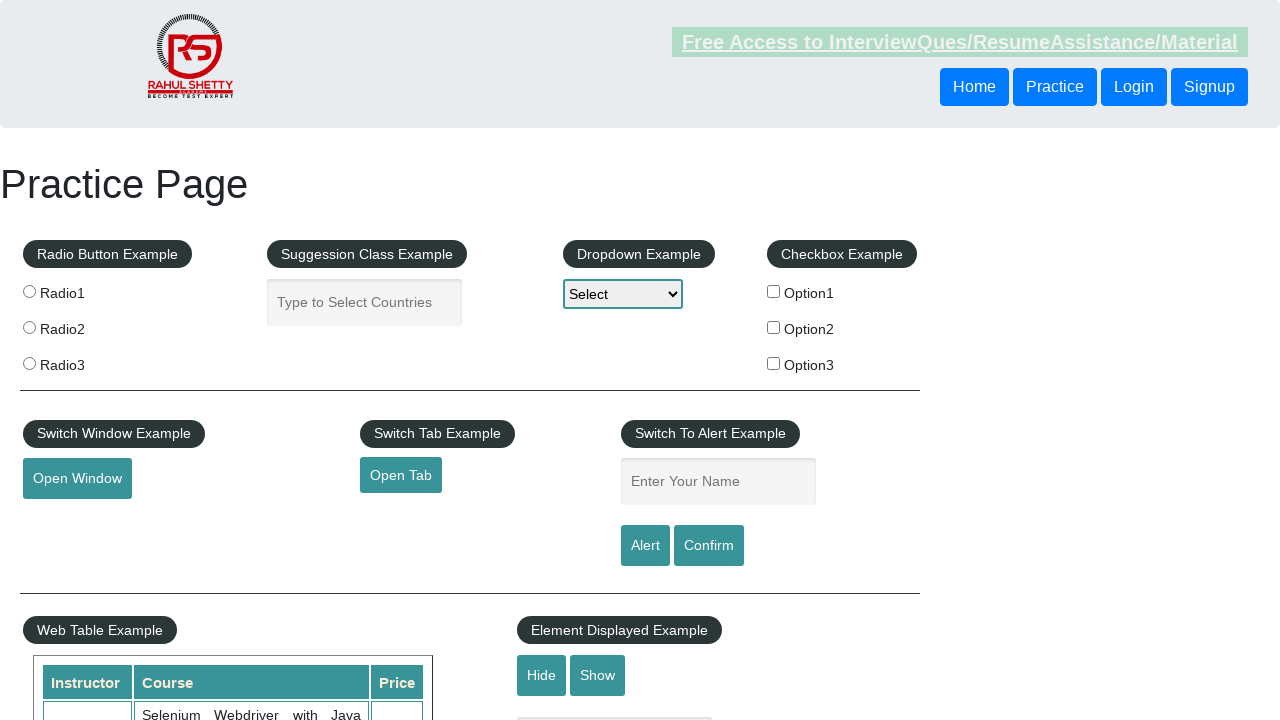

Located first column in footer table
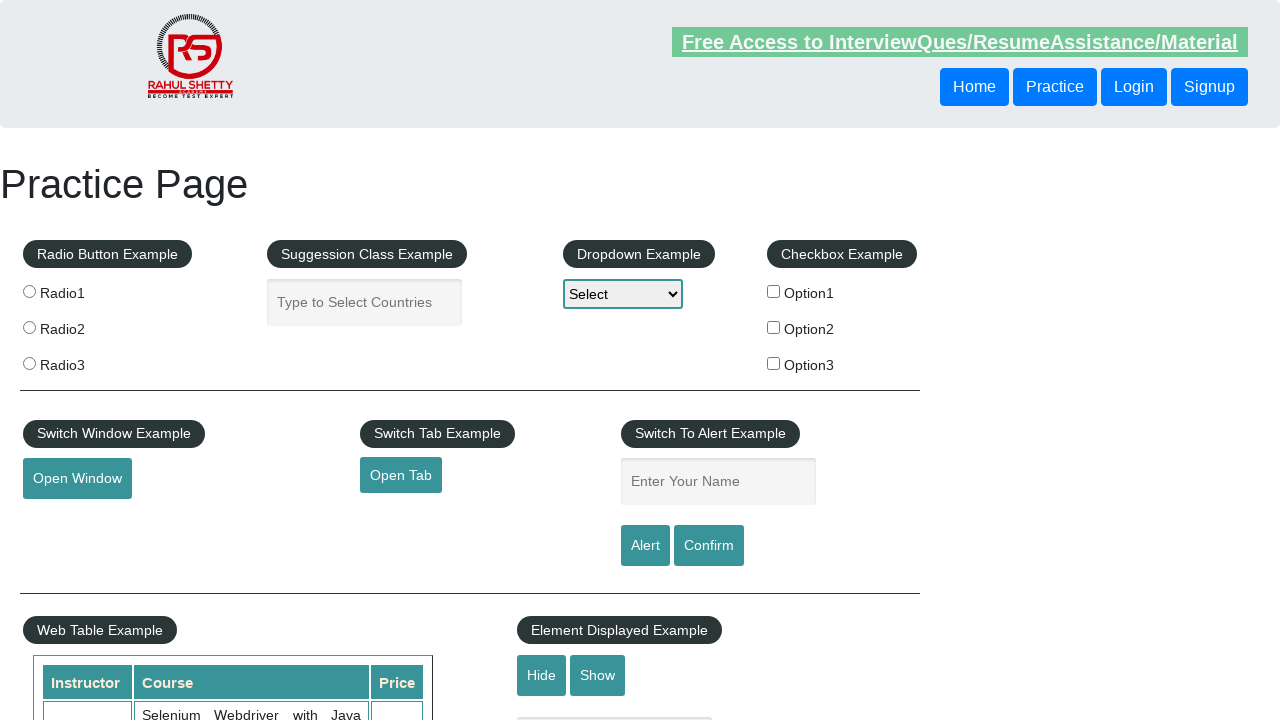

Retrieved all links from footer column
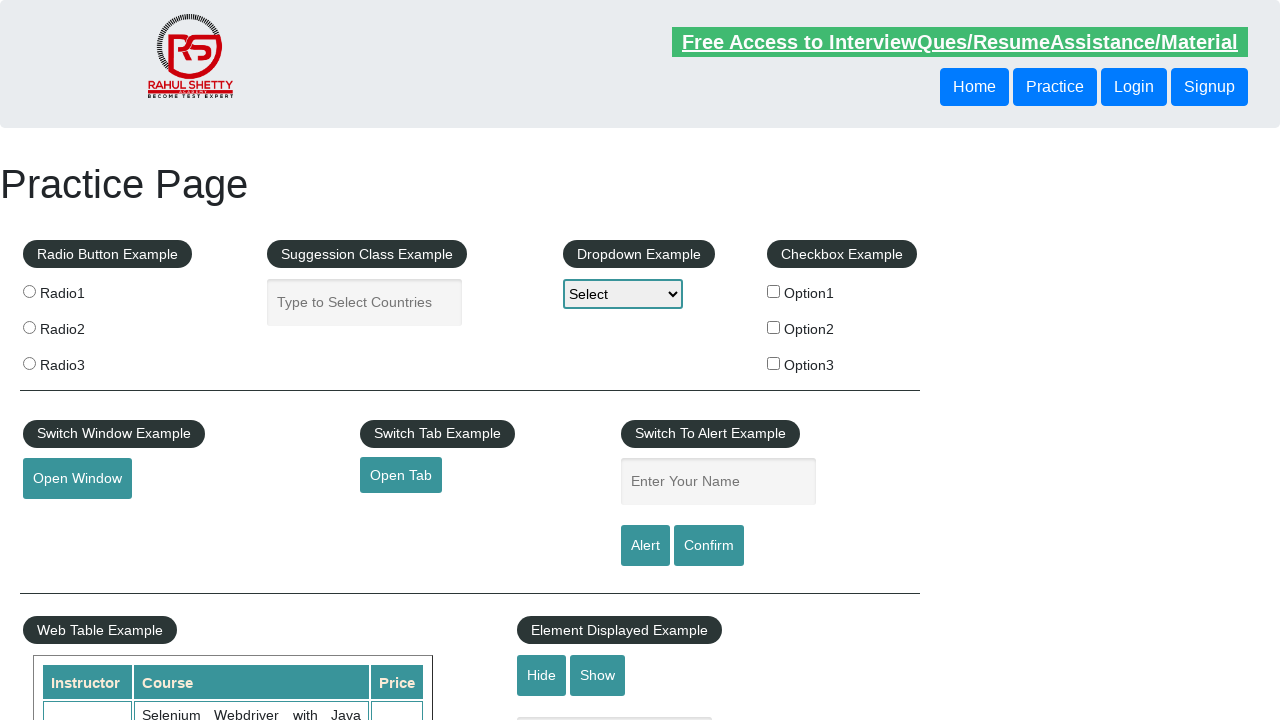

Retrieved href attribute from link 1
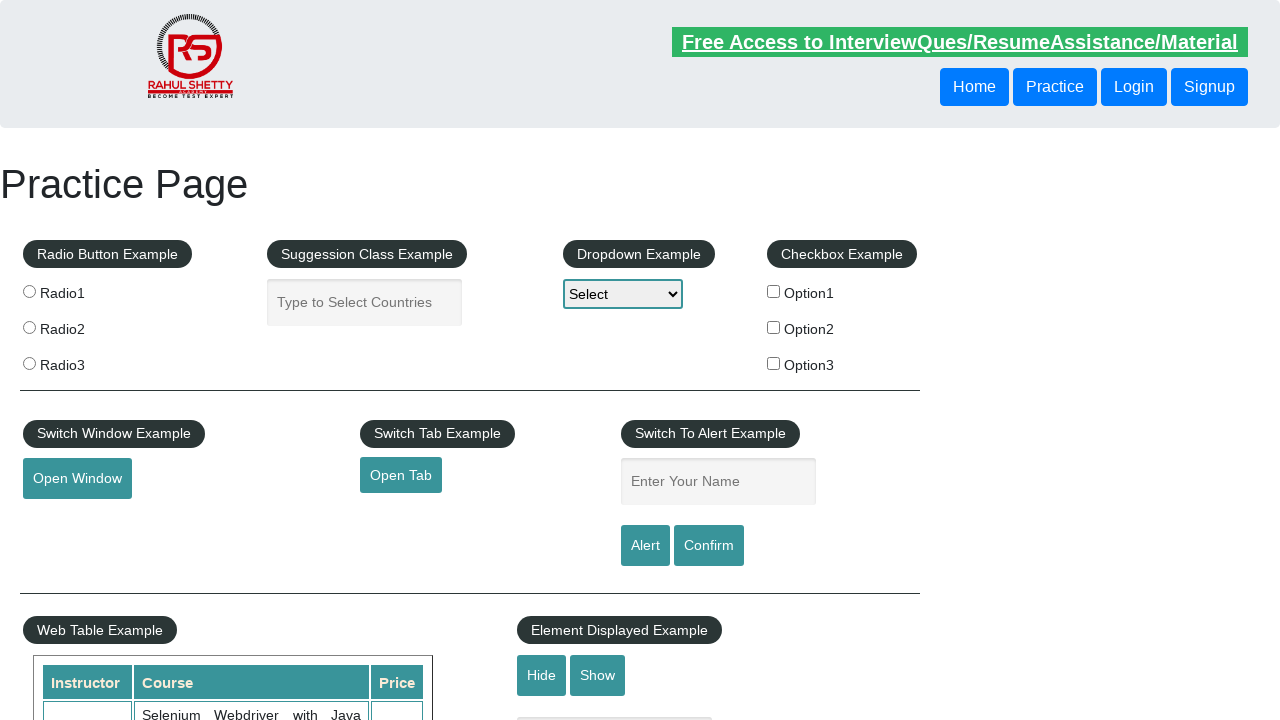

Opened link 1 in new tab using Ctrl+Click at (68, 520) on #gf-BIG >> xpath=//table/tbody/tr/td/ul >> nth=0 >> a >> nth=1
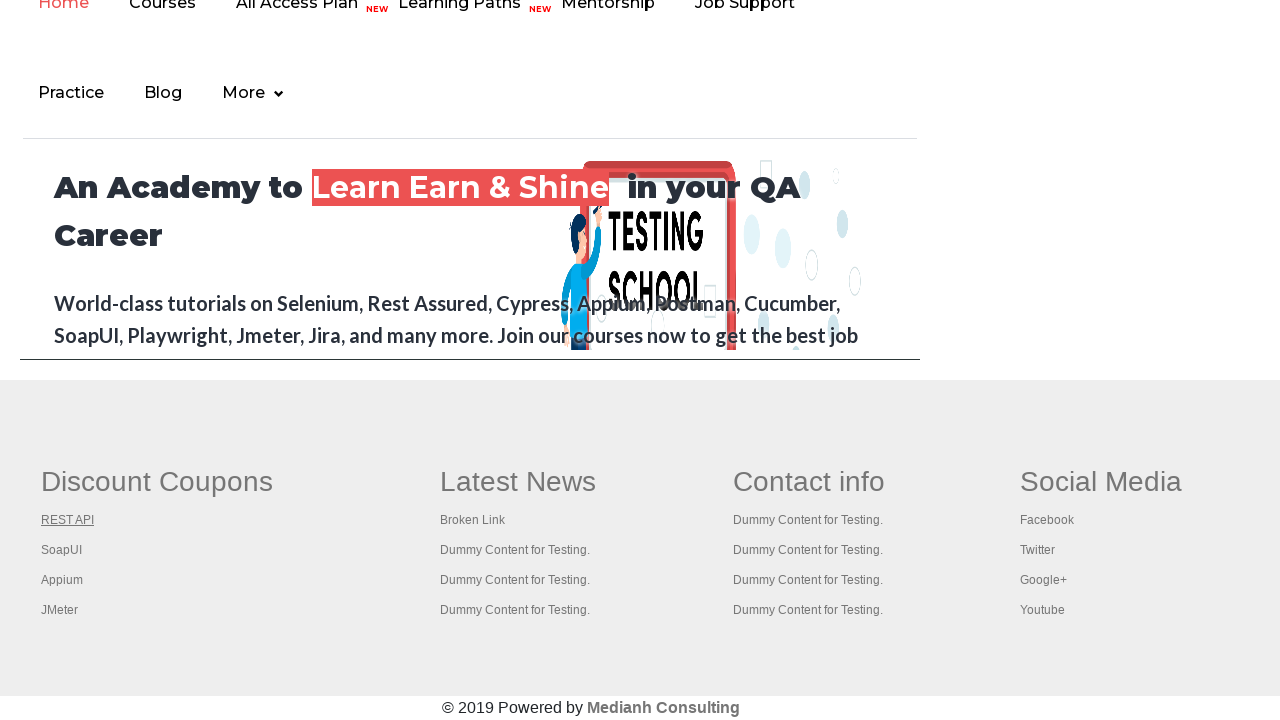

New tab 1 finished loading
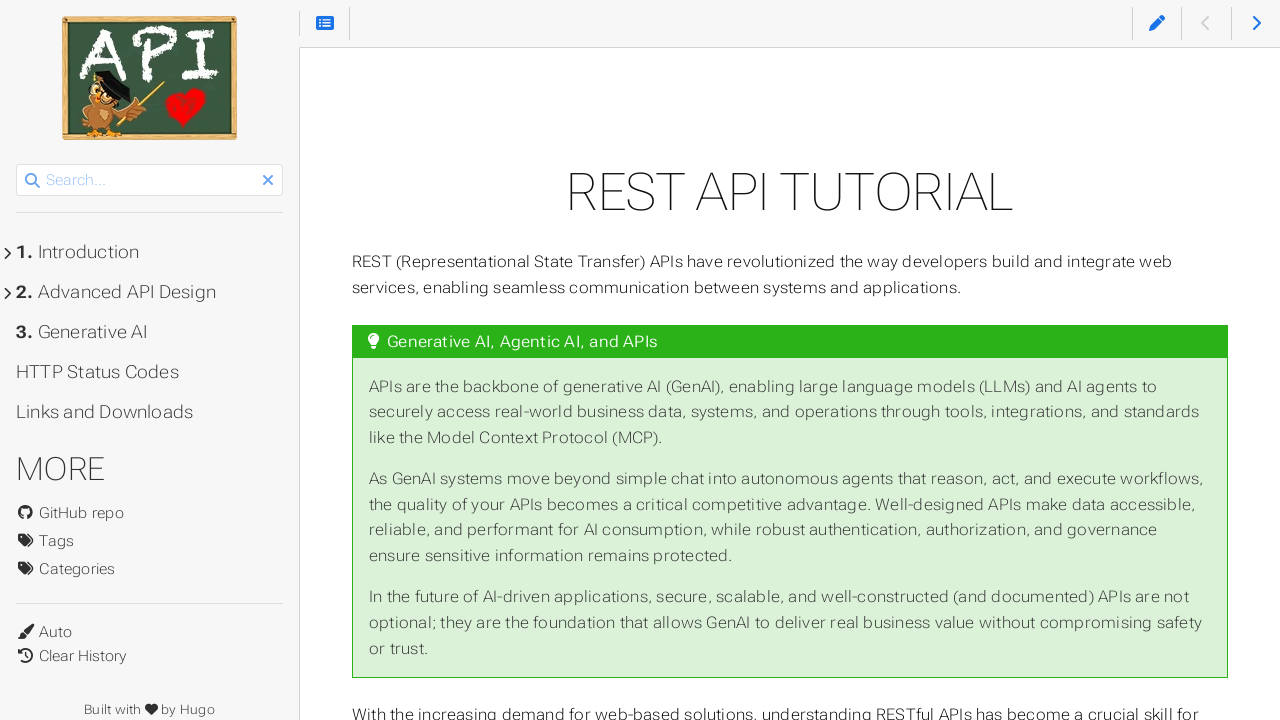

Retrieved page title: 'REST API Tutorial'
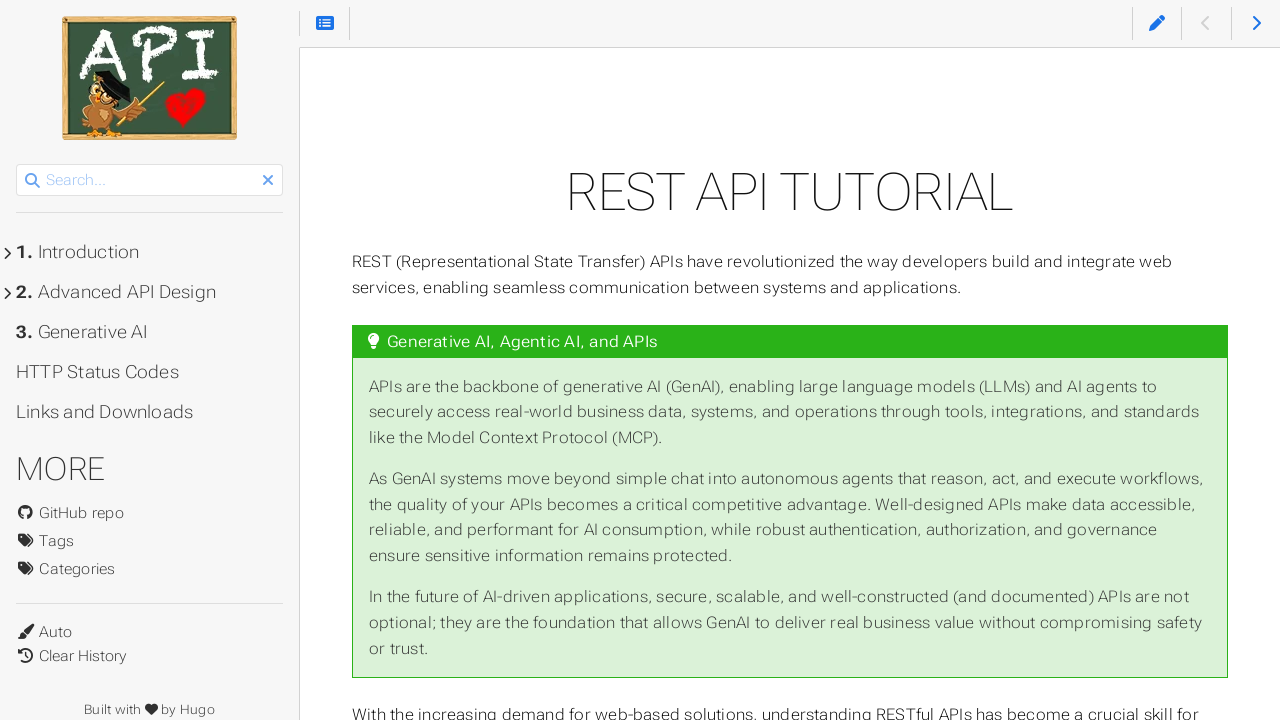

Closed new tab 1
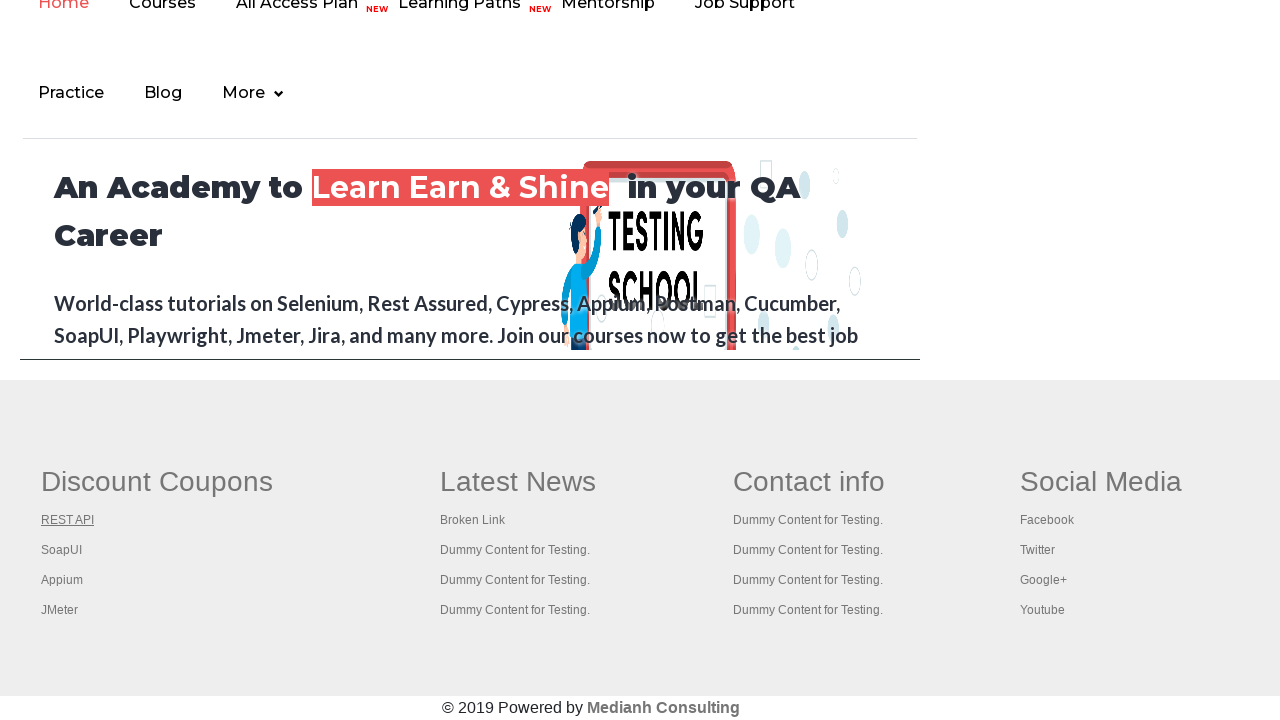

Retrieved href attribute from link 2
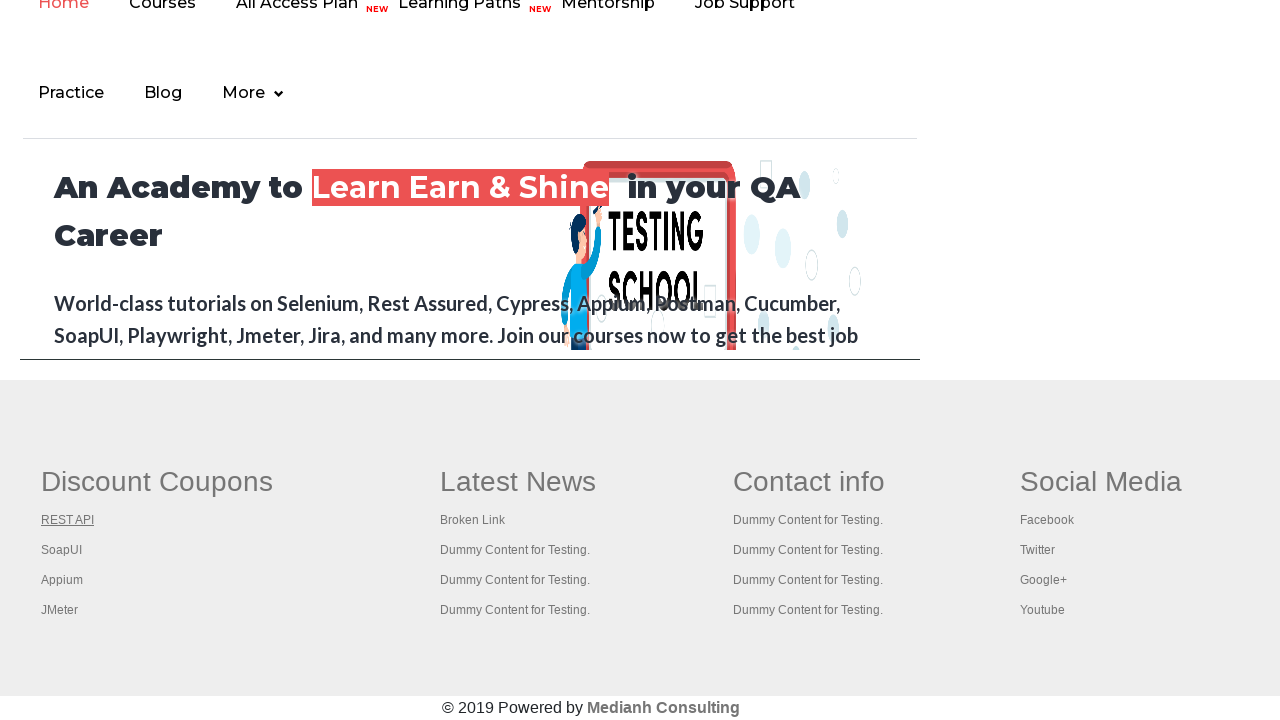

Opened link 2 in new tab using Ctrl+Click at (62, 550) on #gf-BIG >> xpath=//table/tbody/tr/td/ul >> nth=0 >> a >> nth=2
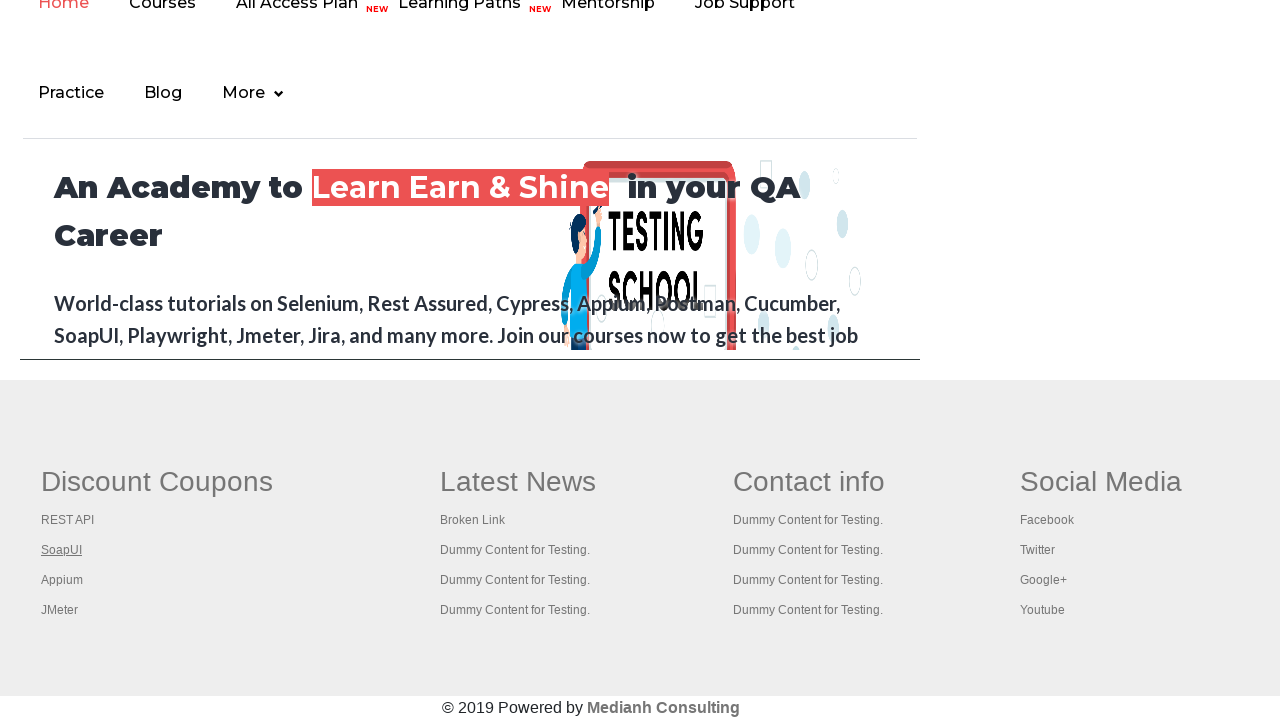

New tab 2 finished loading
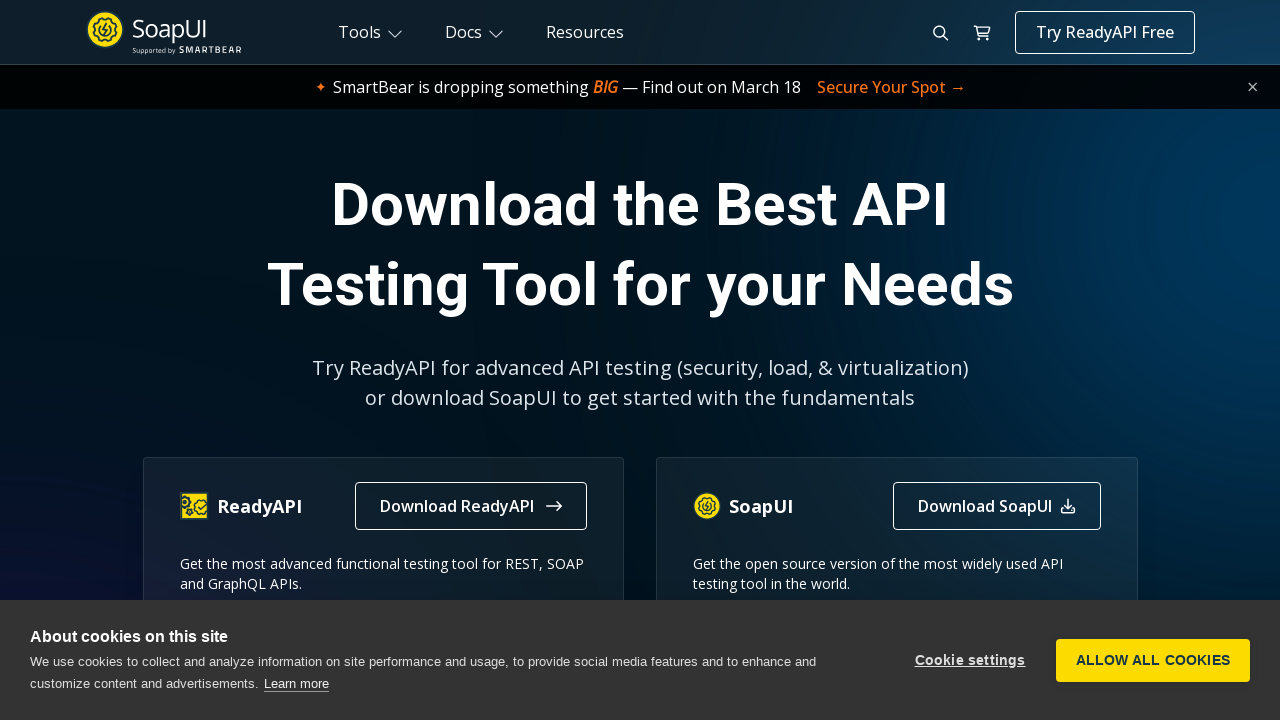

Retrieved page title: 'The World’s Most Popular API Testing Tool | SoapUI'
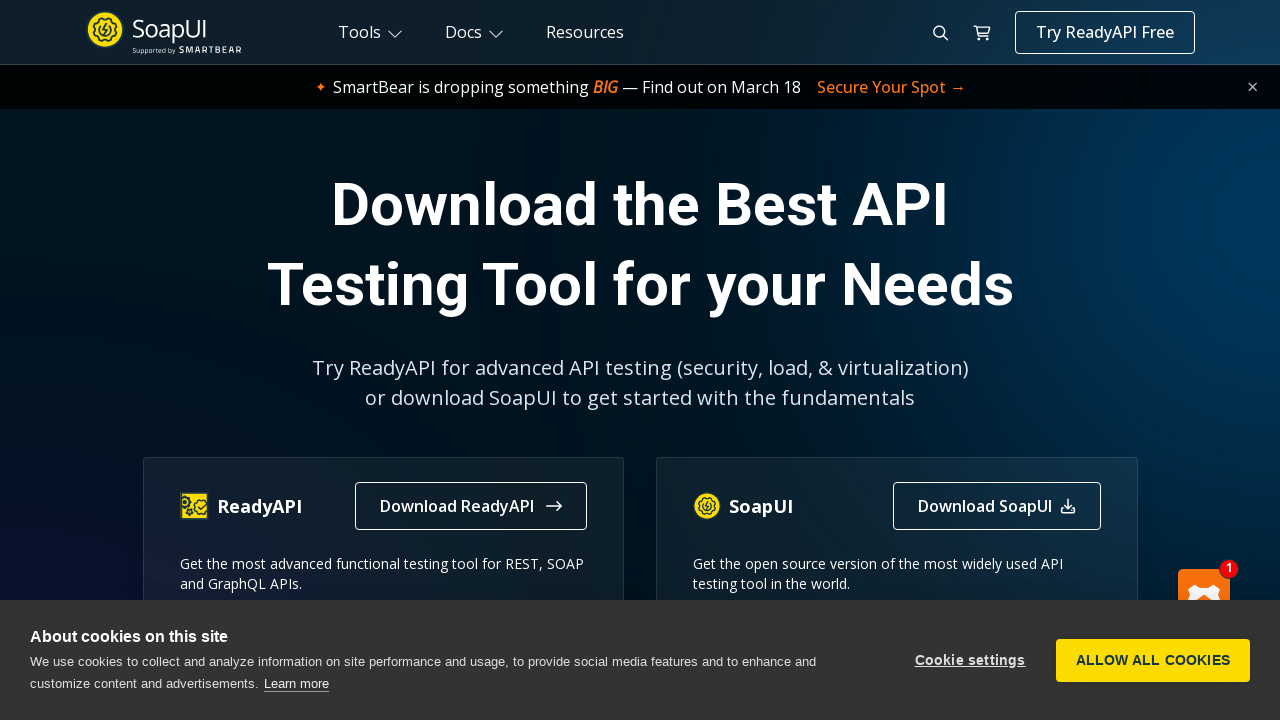

Closed new tab 2
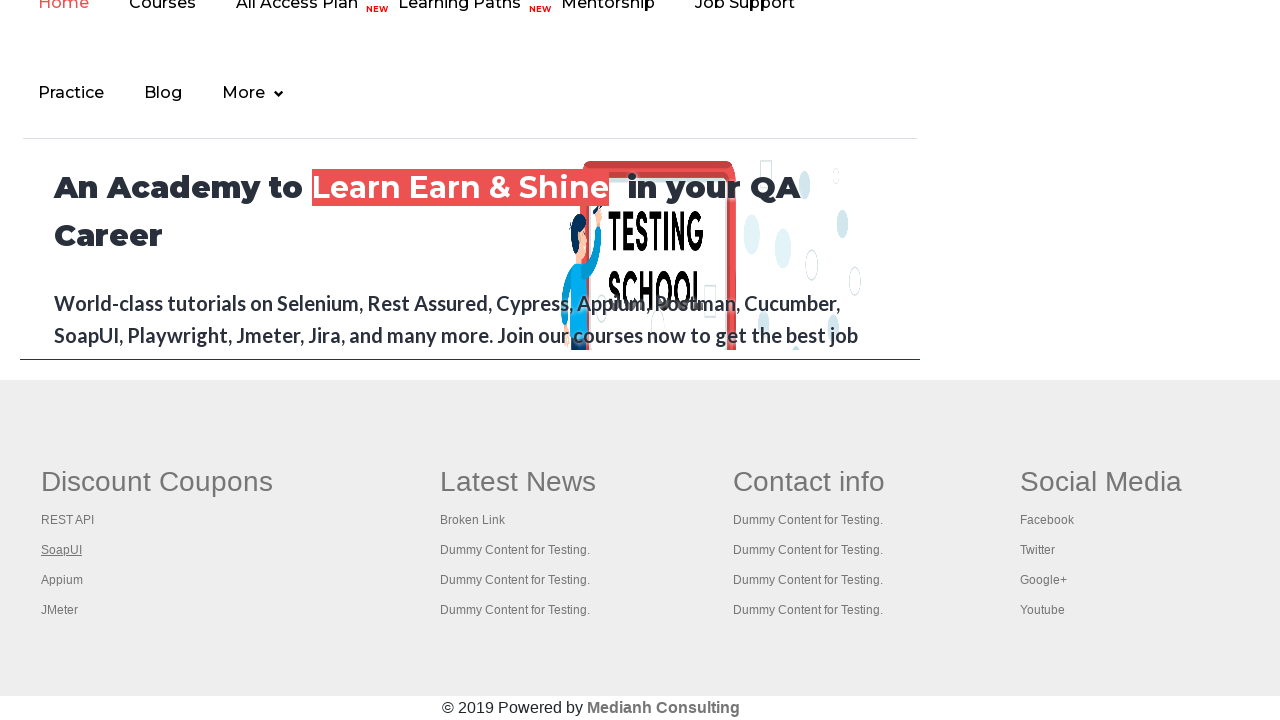

Retrieved href attribute from link 3
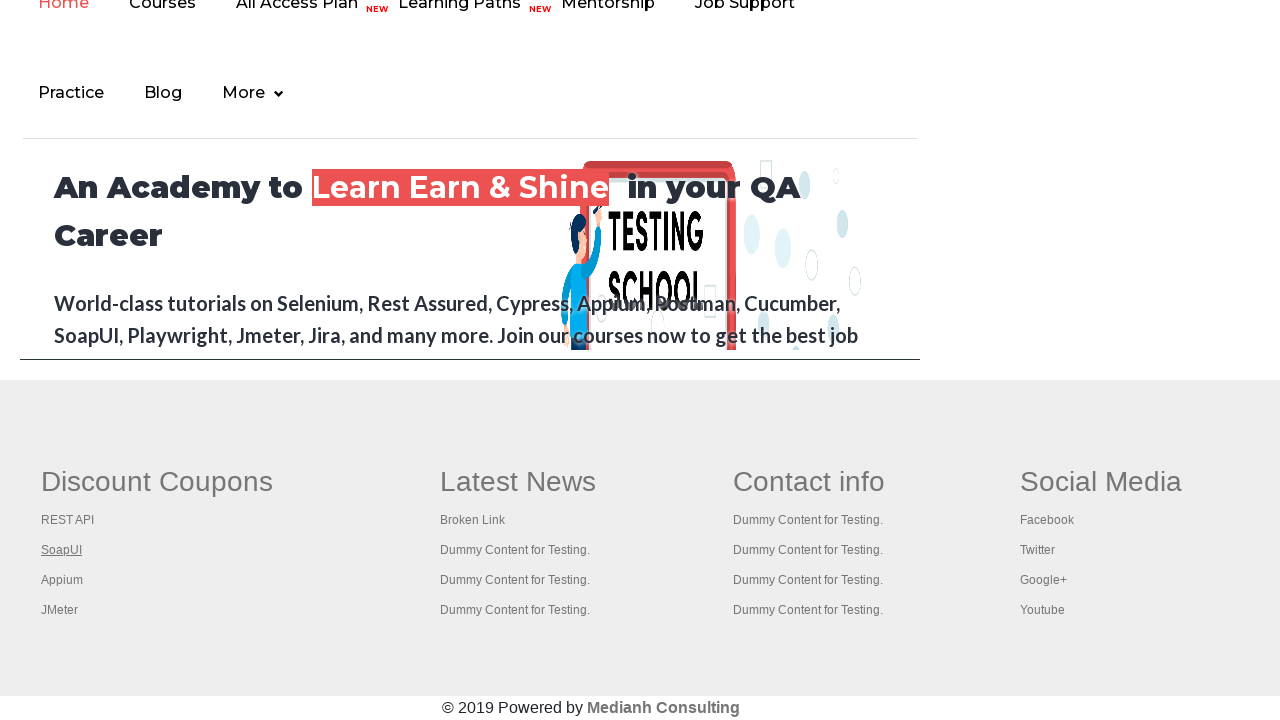

Opened link 3 in new tab using Ctrl+Click at (62, 580) on #gf-BIG >> xpath=//table/tbody/tr/td/ul >> nth=0 >> a >> nth=3
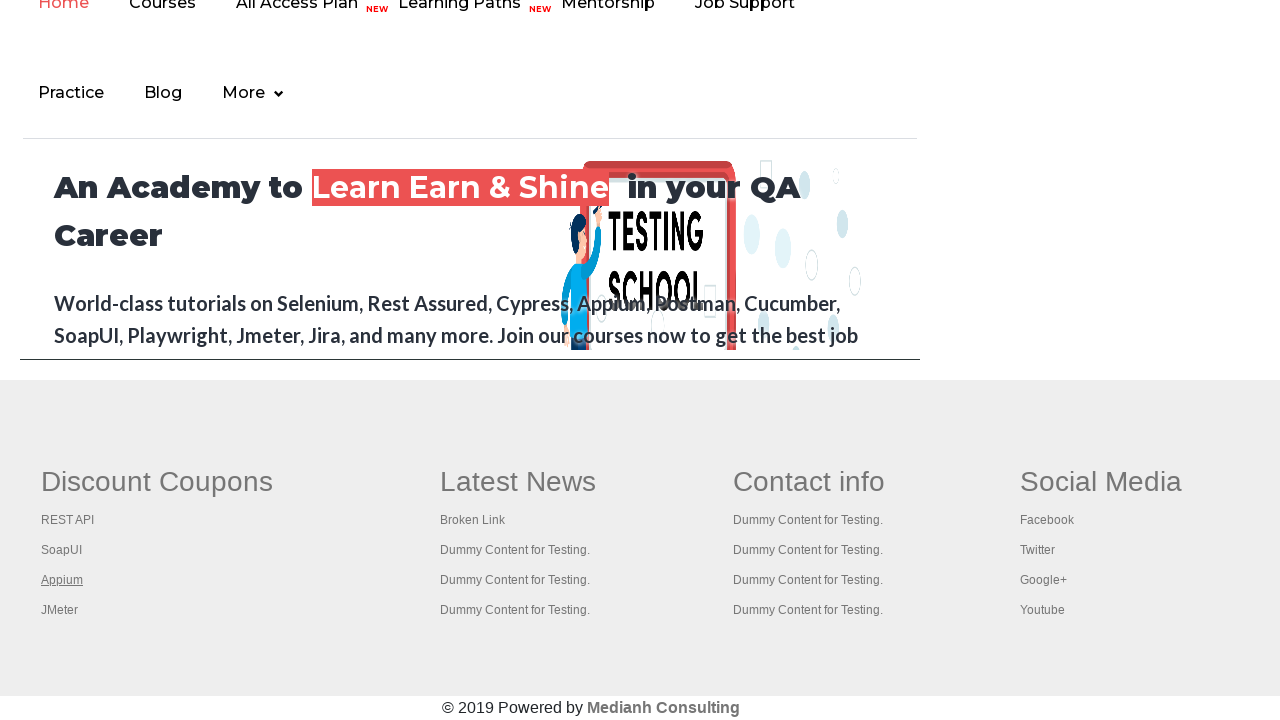

New tab 3 finished loading
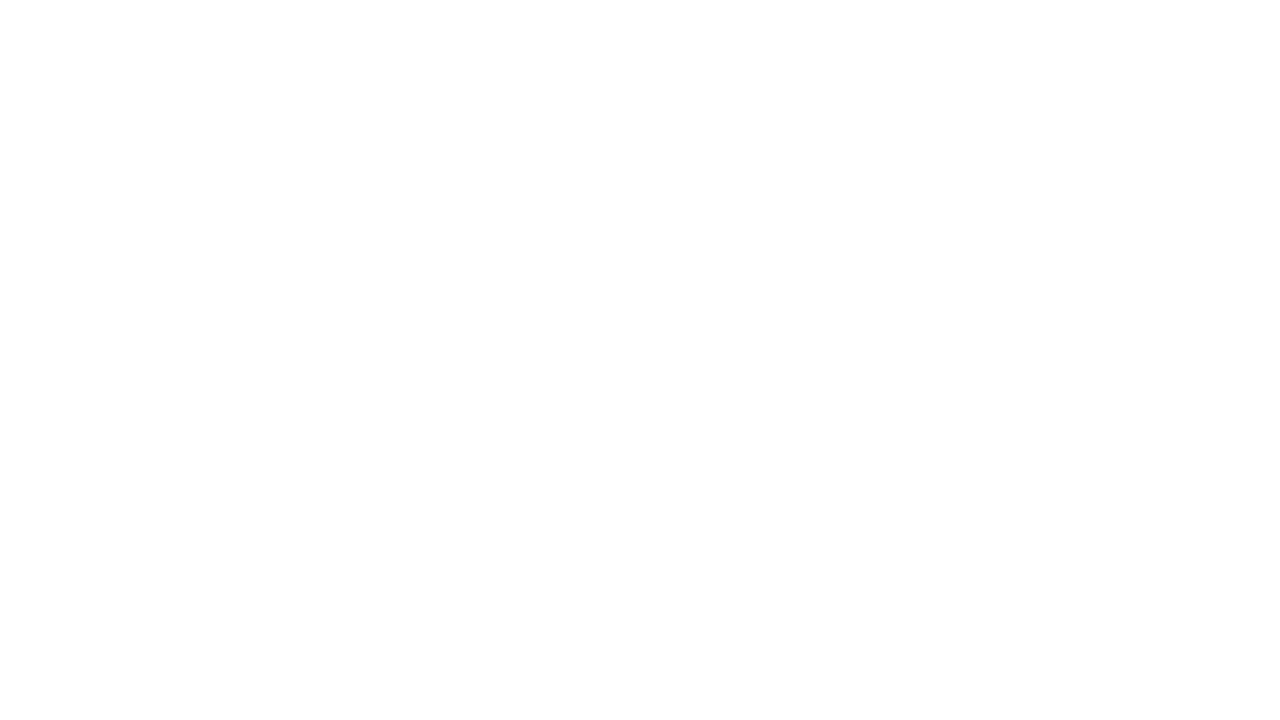

Retrieved page title: ''
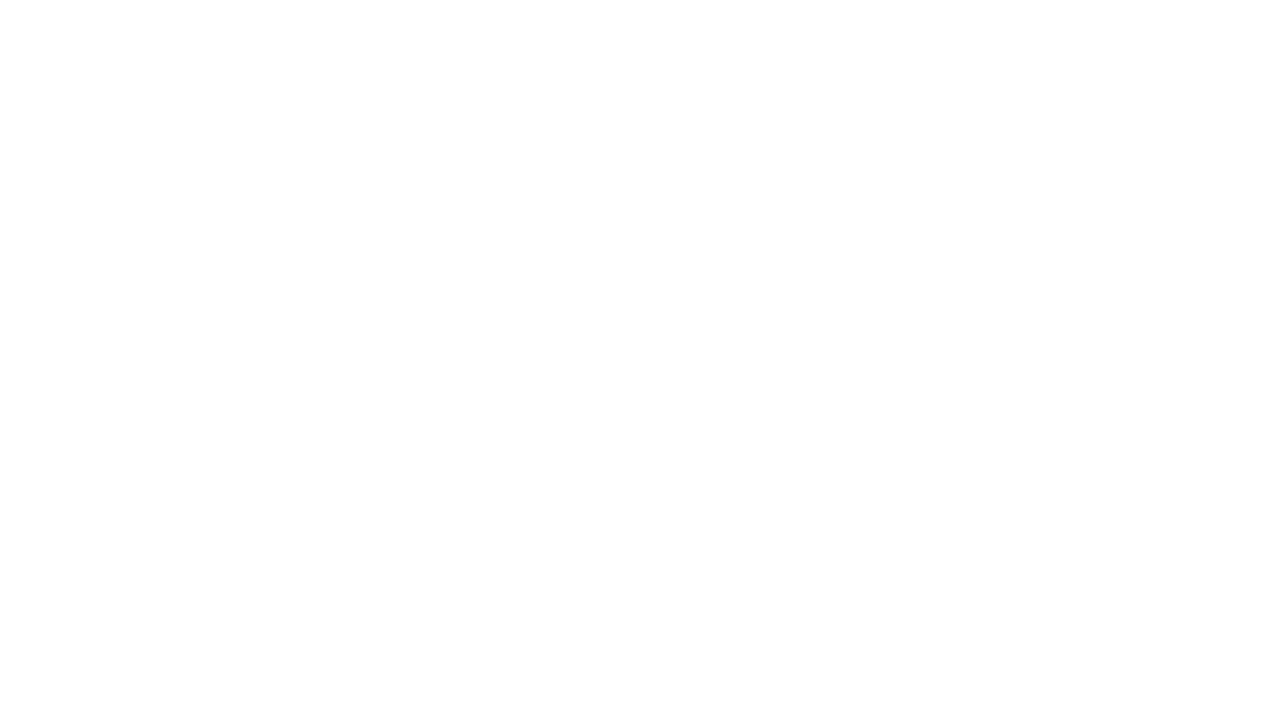

Closed new tab 3
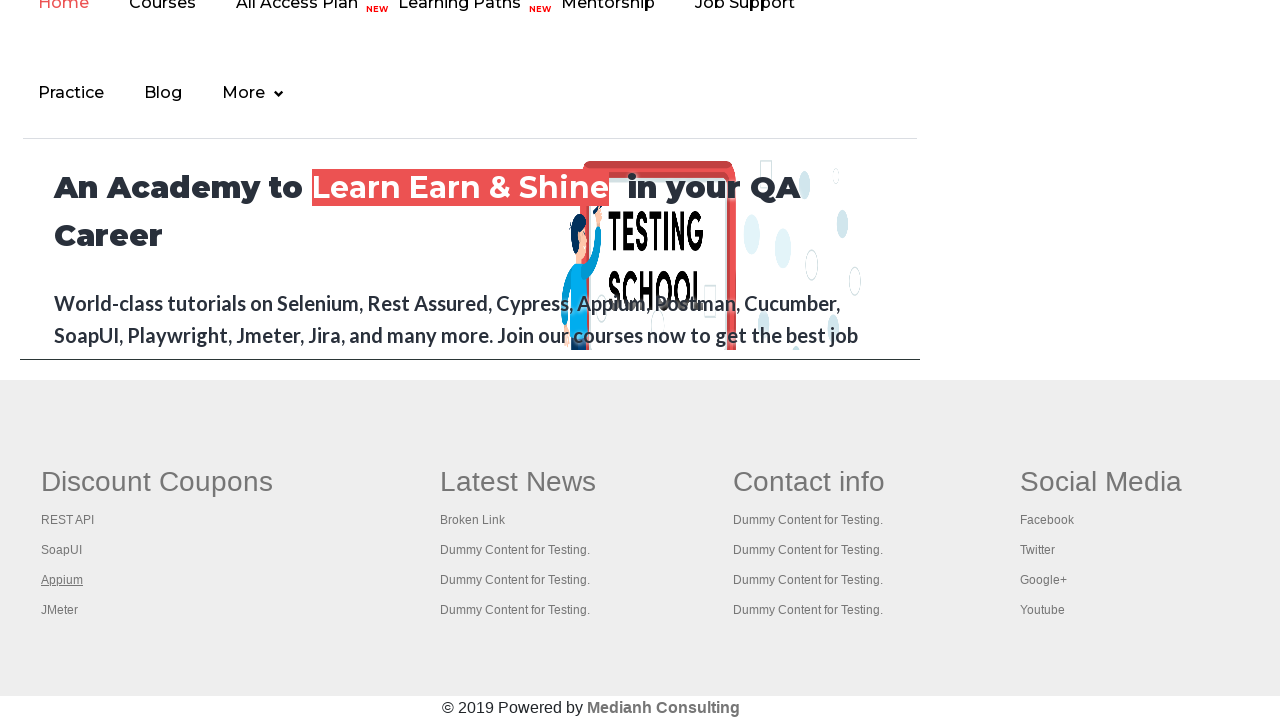

Retrieved href attribute from link 4
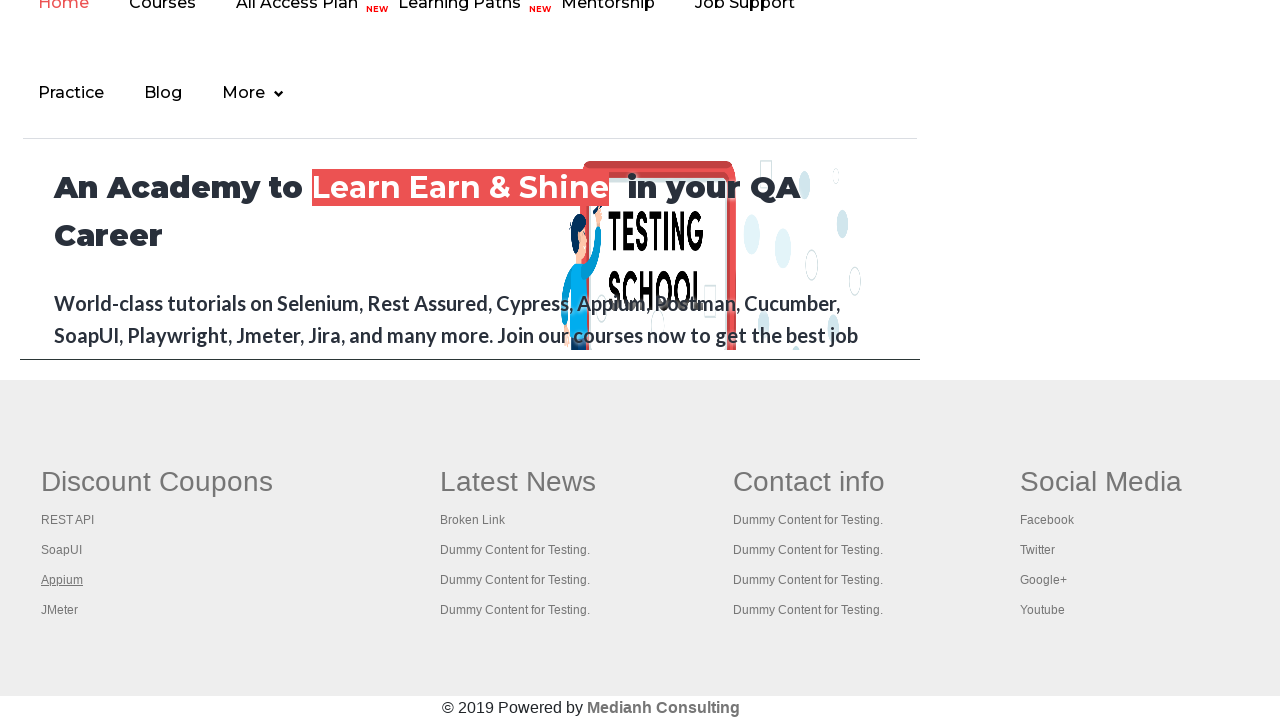

Opened link 4 in new tab using Ctrl+Click at (60, 610) on #gf-BIG >> xpath=//table/tbody/tr/td/ul >> nth=0 >> a >> nth=4
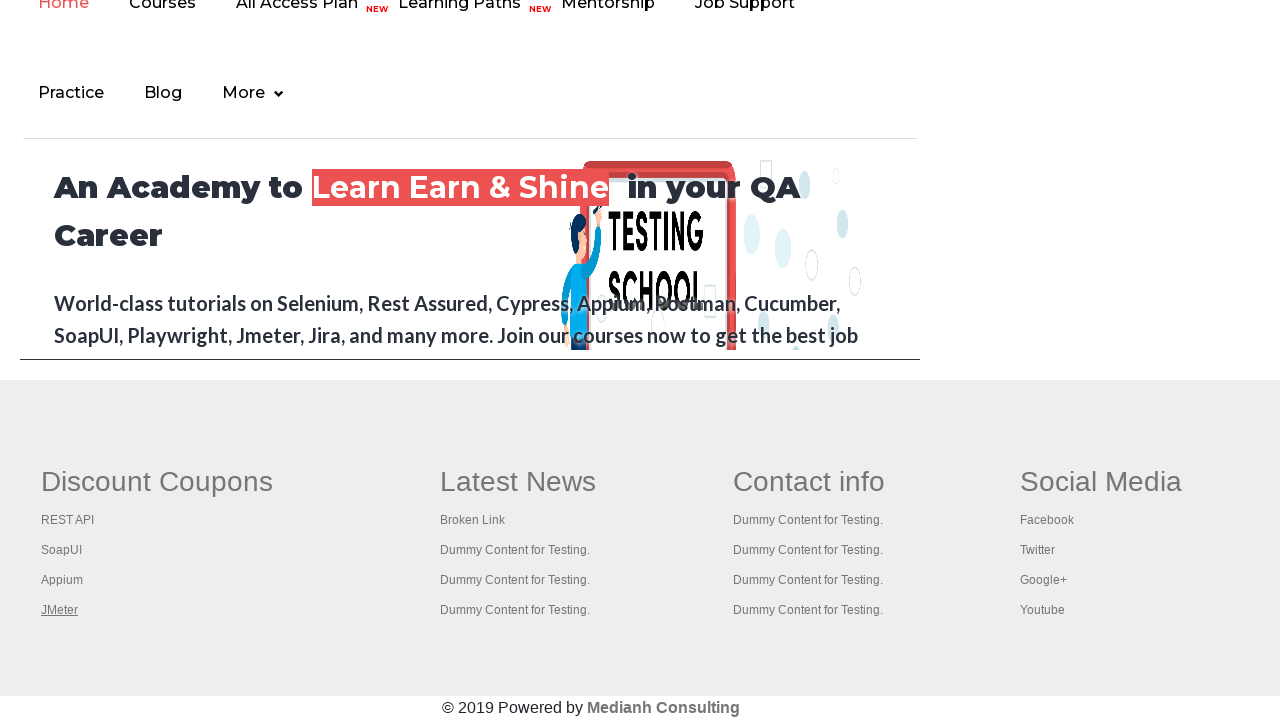

New tab 4 finished loading
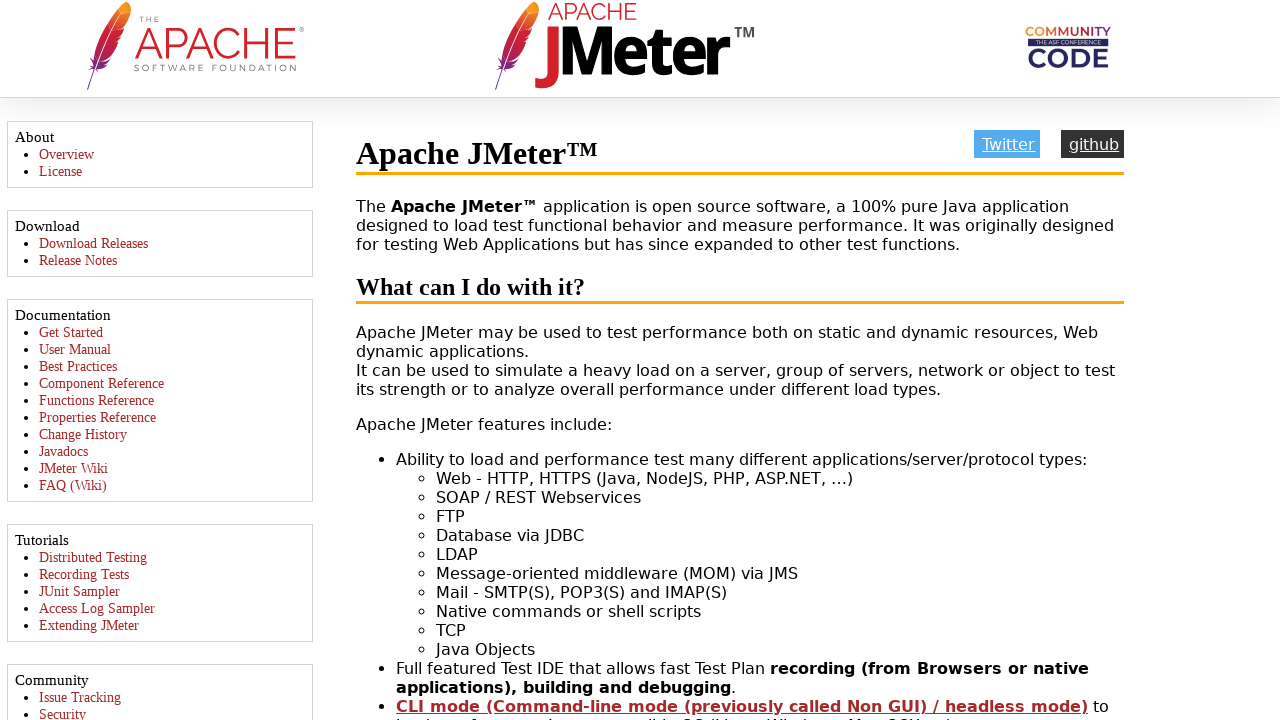

Retrieved page title: 'Apache JMeter - Apache JMeter™'
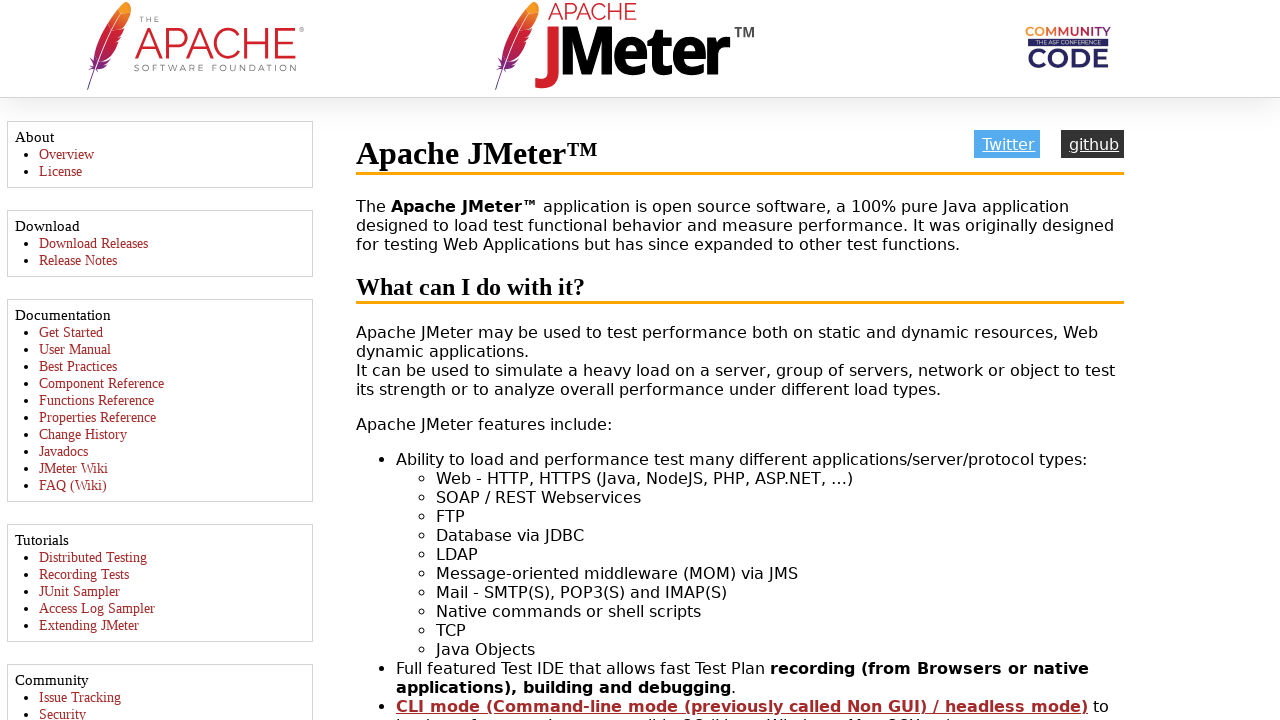

Closed new tab 4
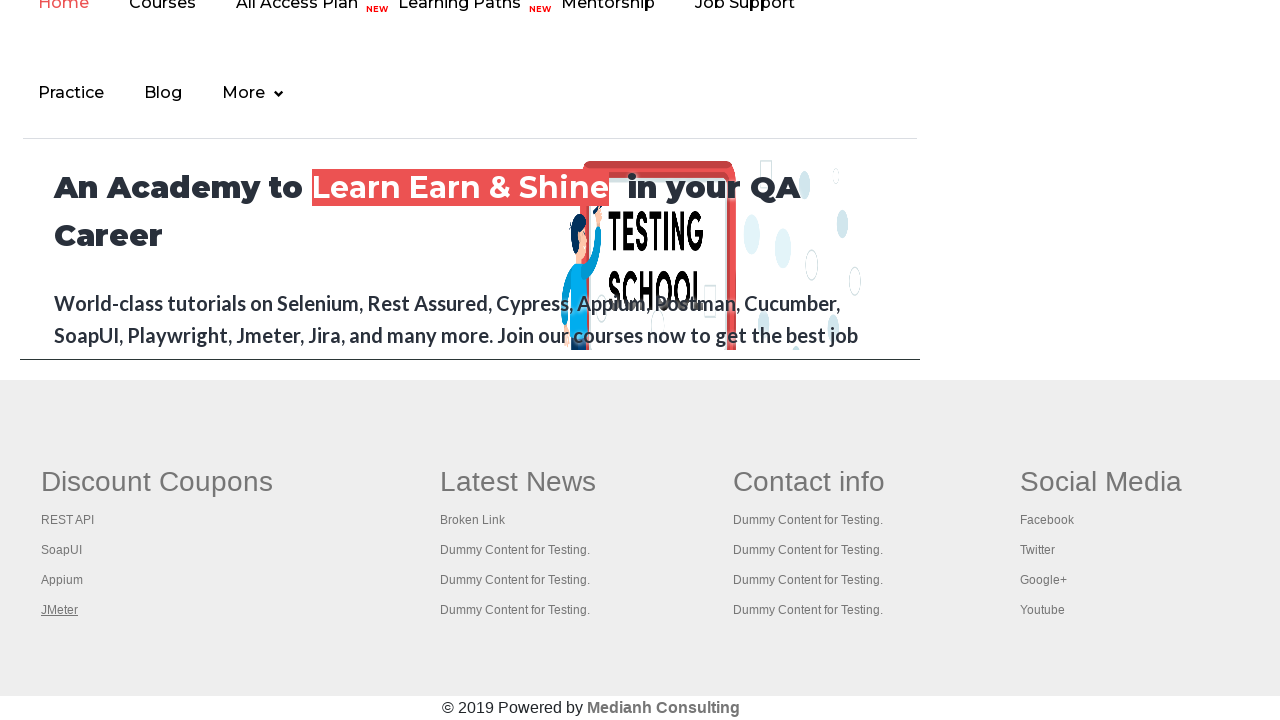

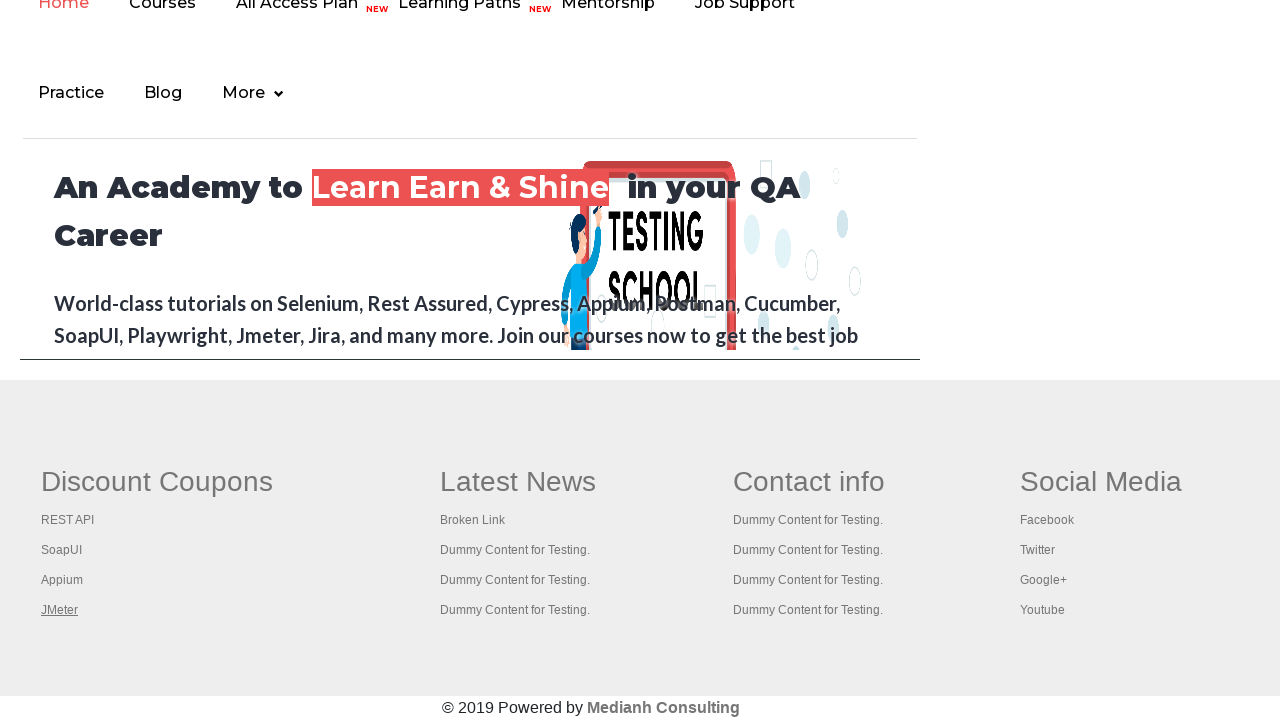